Tests that images load correctly on a demo page by waiting for a specific image element to appear and verifying another image element is present.

Starting URL: https://bonigarcia.dev/selenium-webdriver-java/loading-images.html

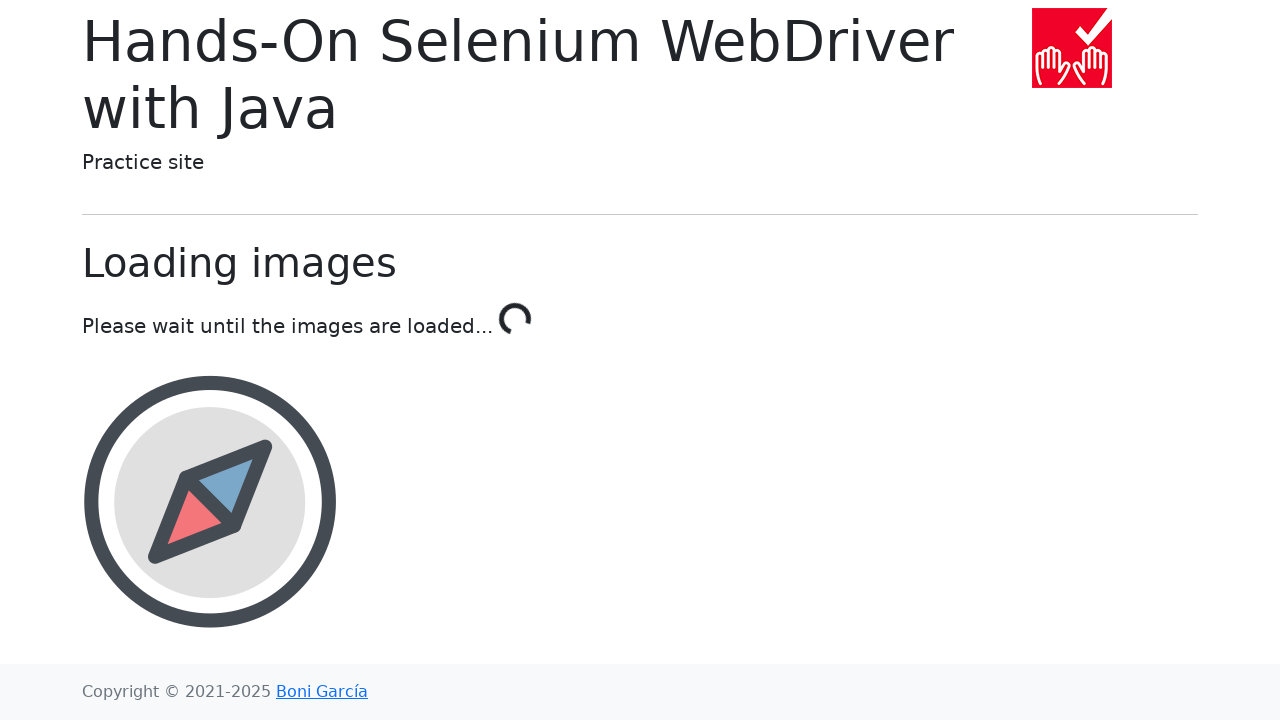

Waited for landscape image to load (40 second timeout)
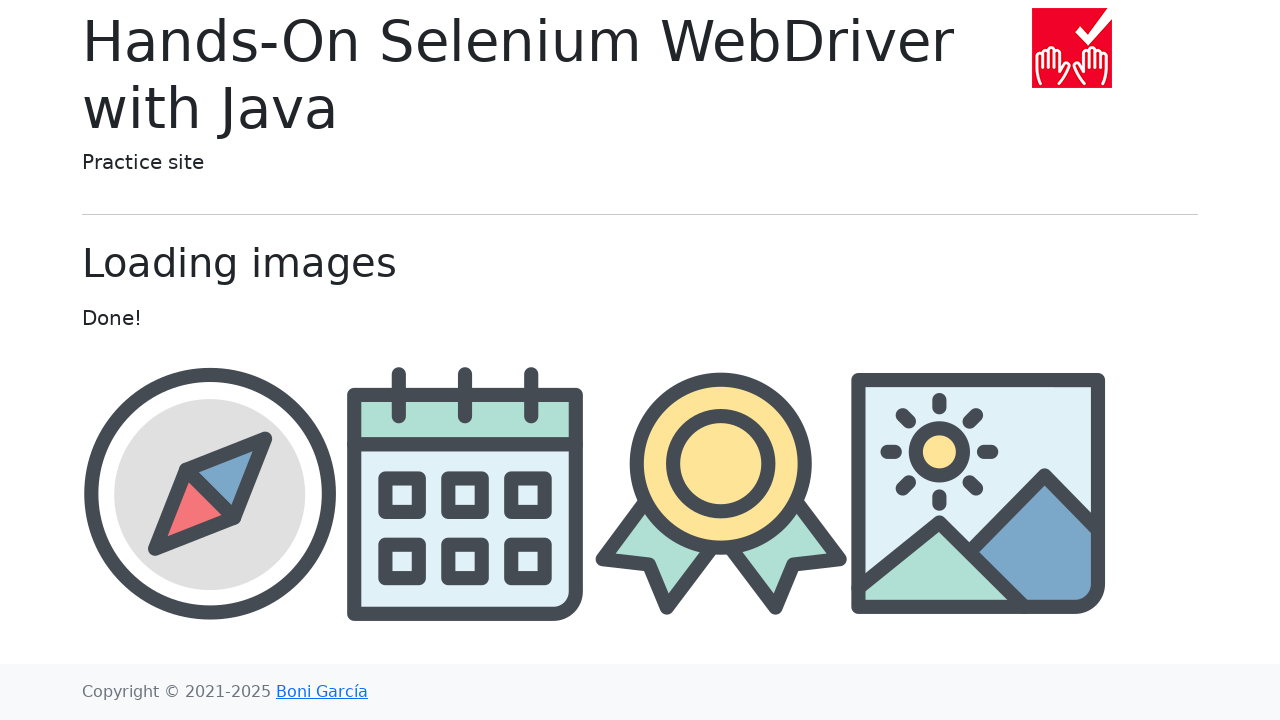

Verified award image is present
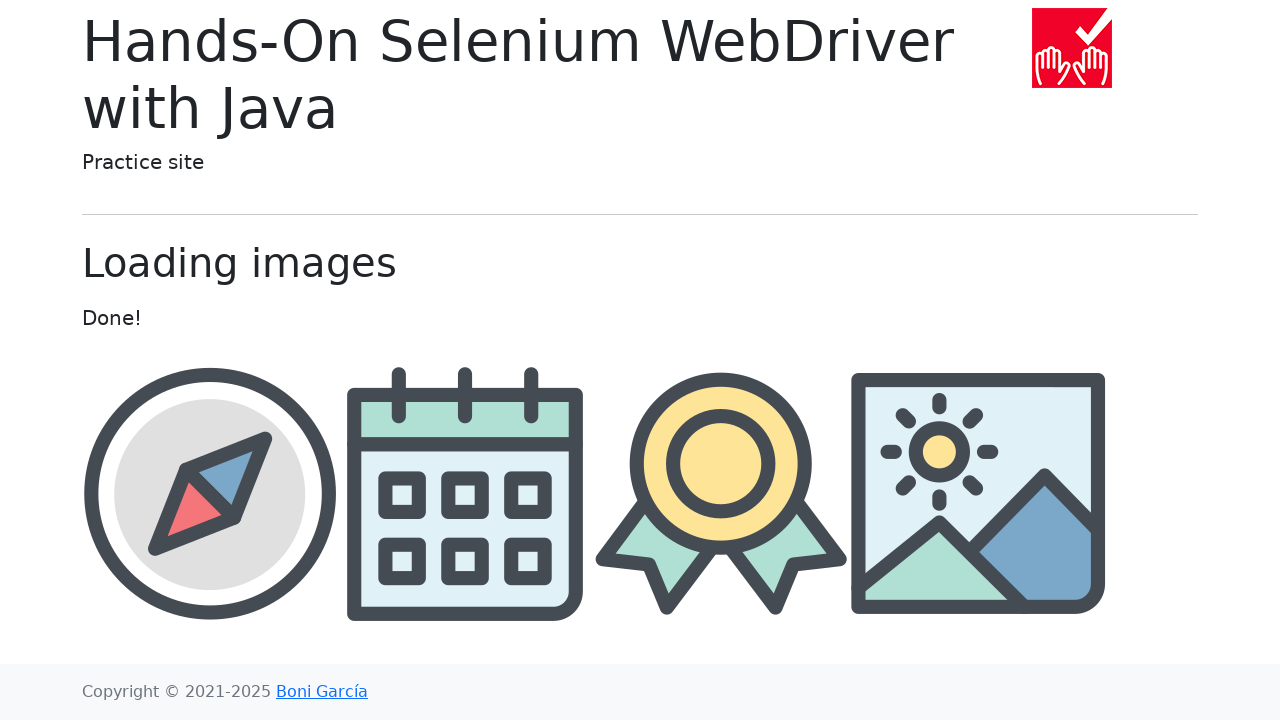

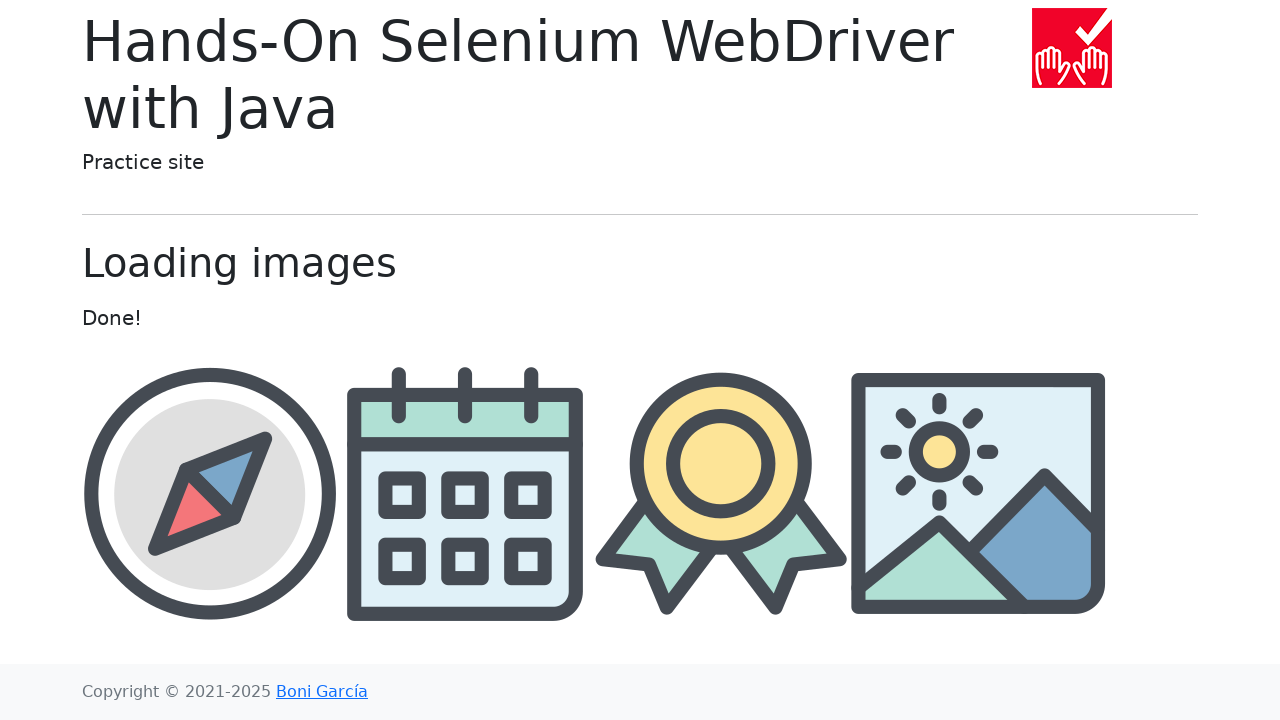